Tests that error X icons appear when submitting empty fields and disappear when the error message is dismissed

Starting URL: https://www.saucedemo.com/

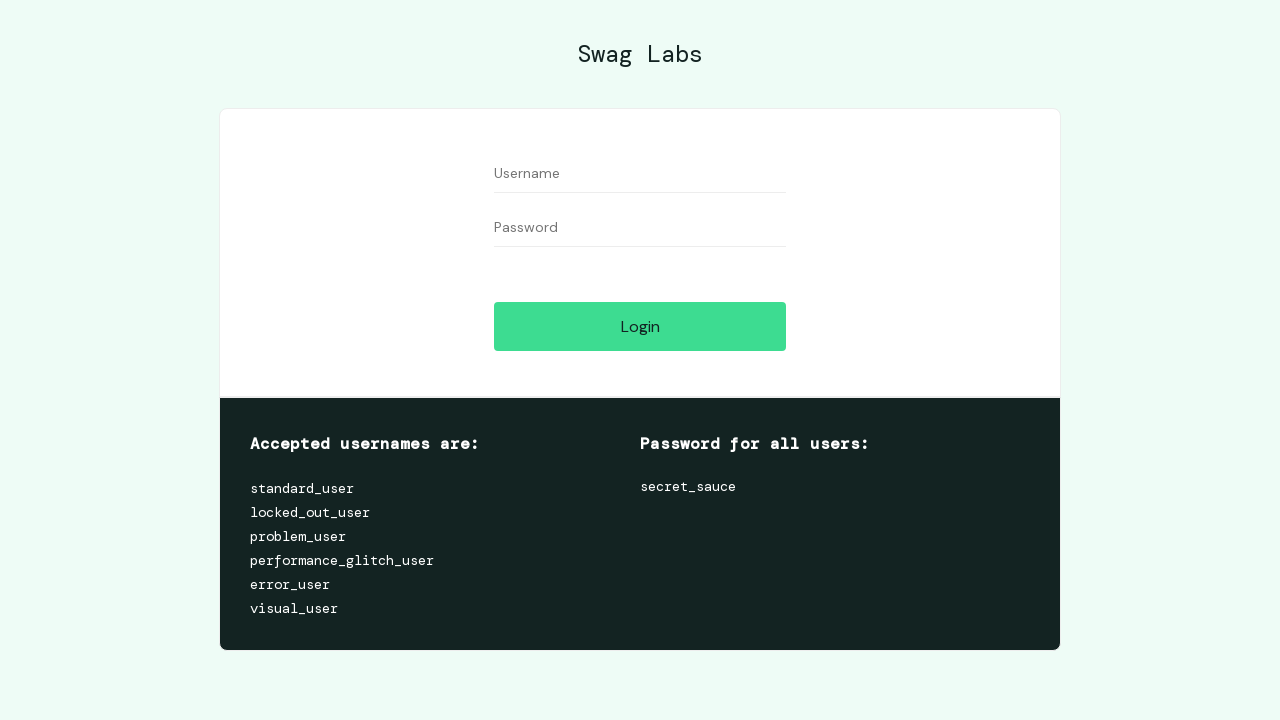

Clicked login button without entering credentials at (640, 326) on #login-button
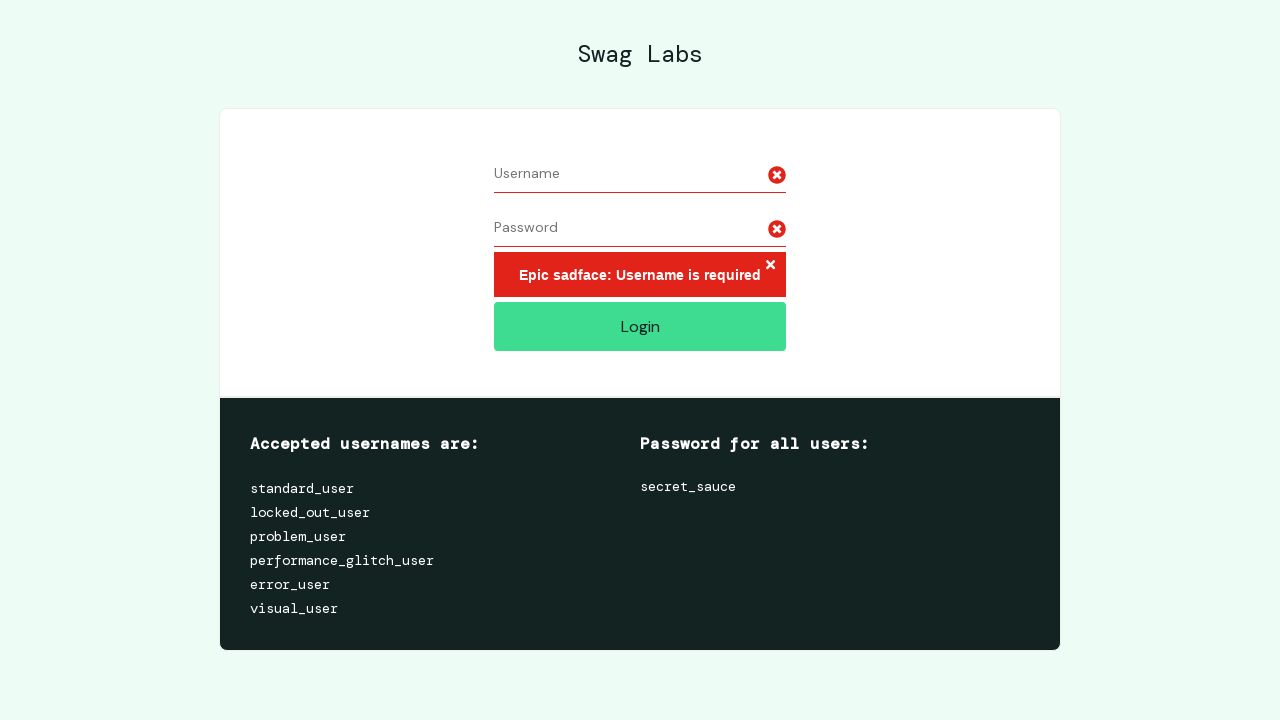

Error message appeared after submitting empty fields
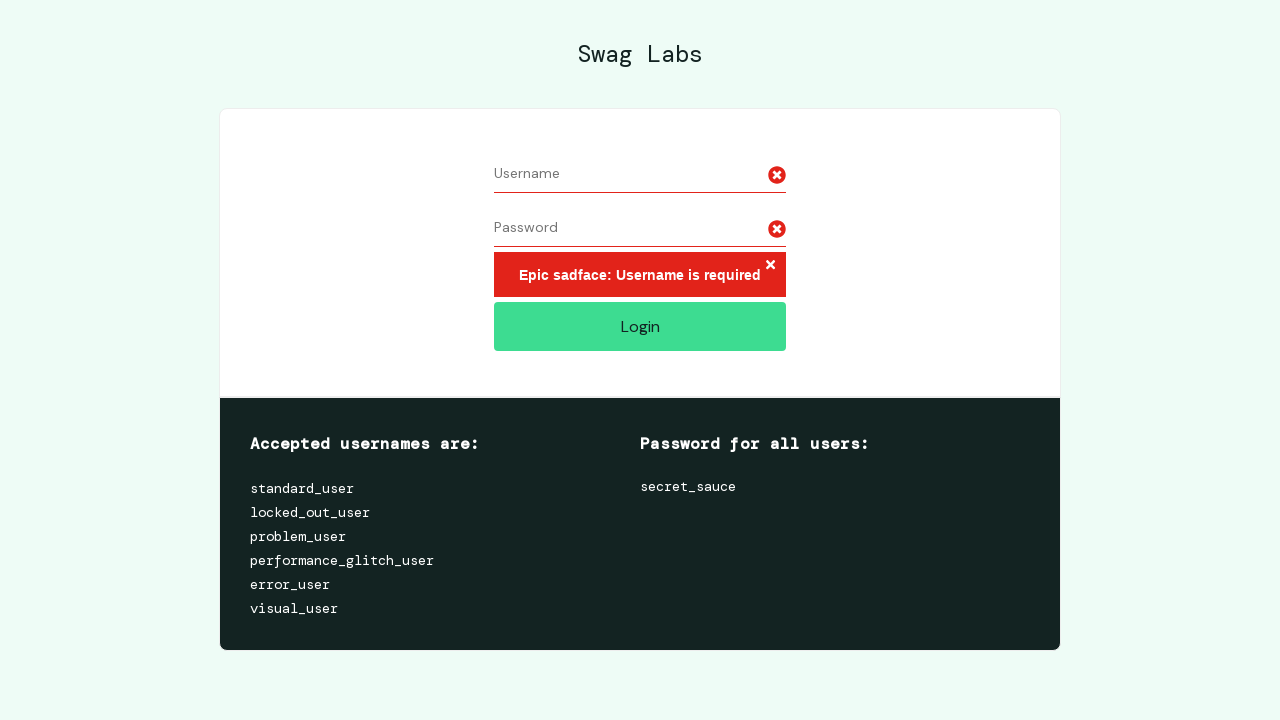

Found 2 error X icons on the form
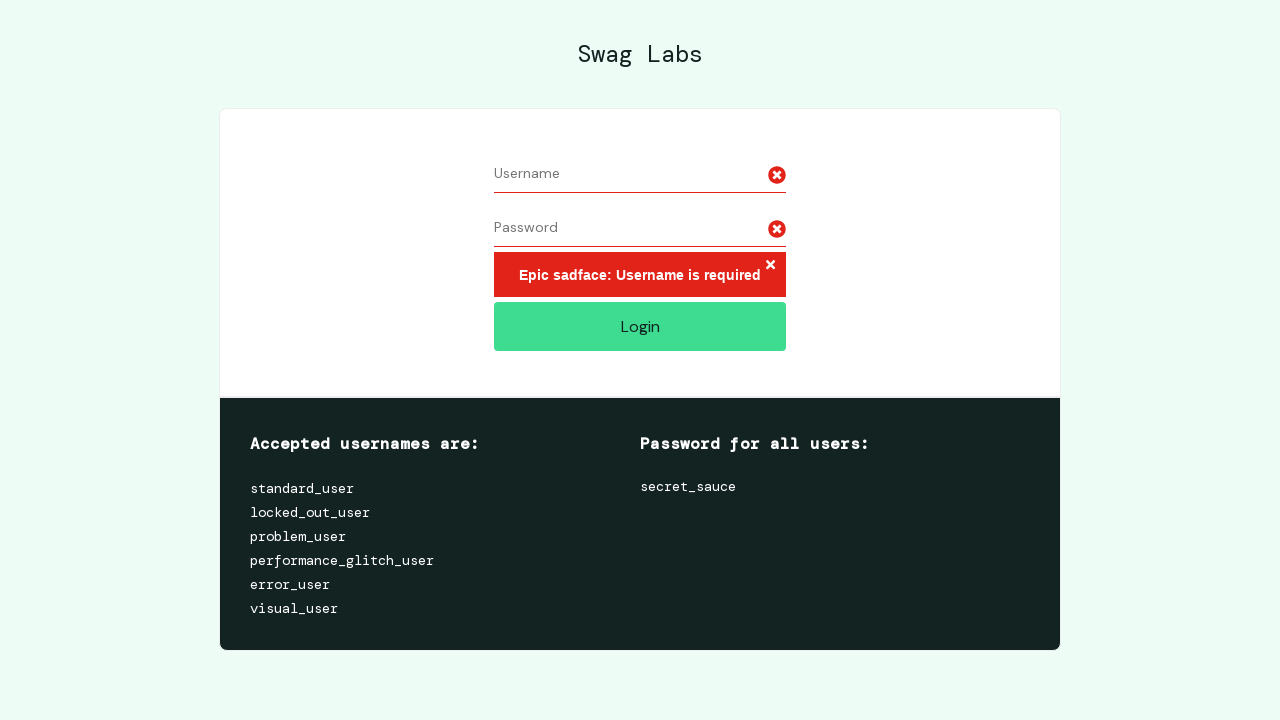

Verified that X icons are present
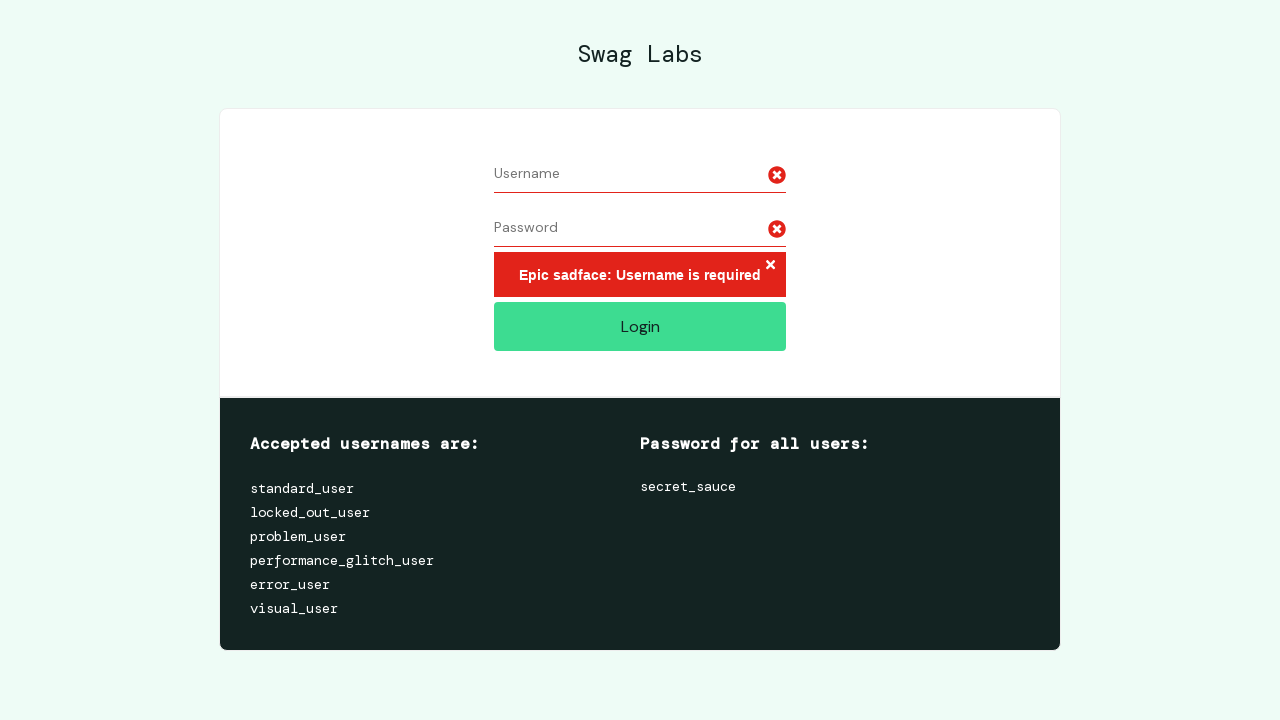

Clicked the error message close button to dismiss the error at (770, 266) on xpath=//html/body/div/div/div[2]/div[1]/div/div/form/div[3]/h3/button
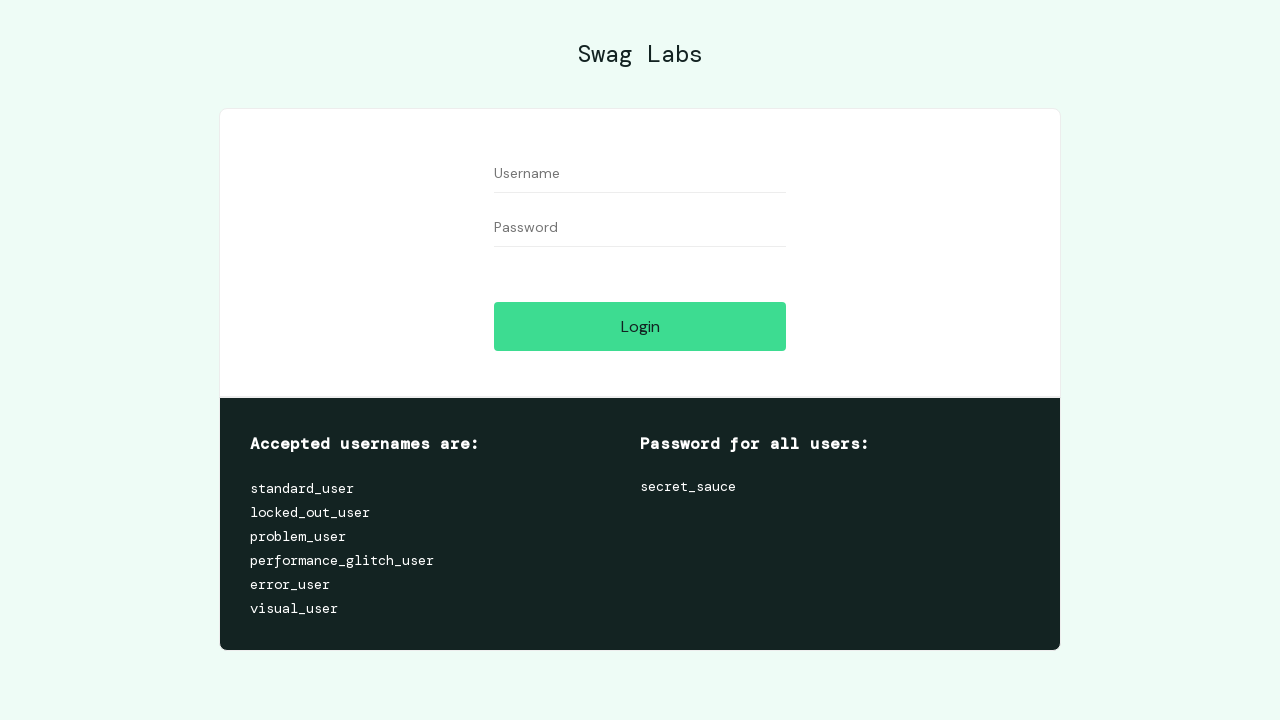

Waited 500ms for DOM update after dismissing error
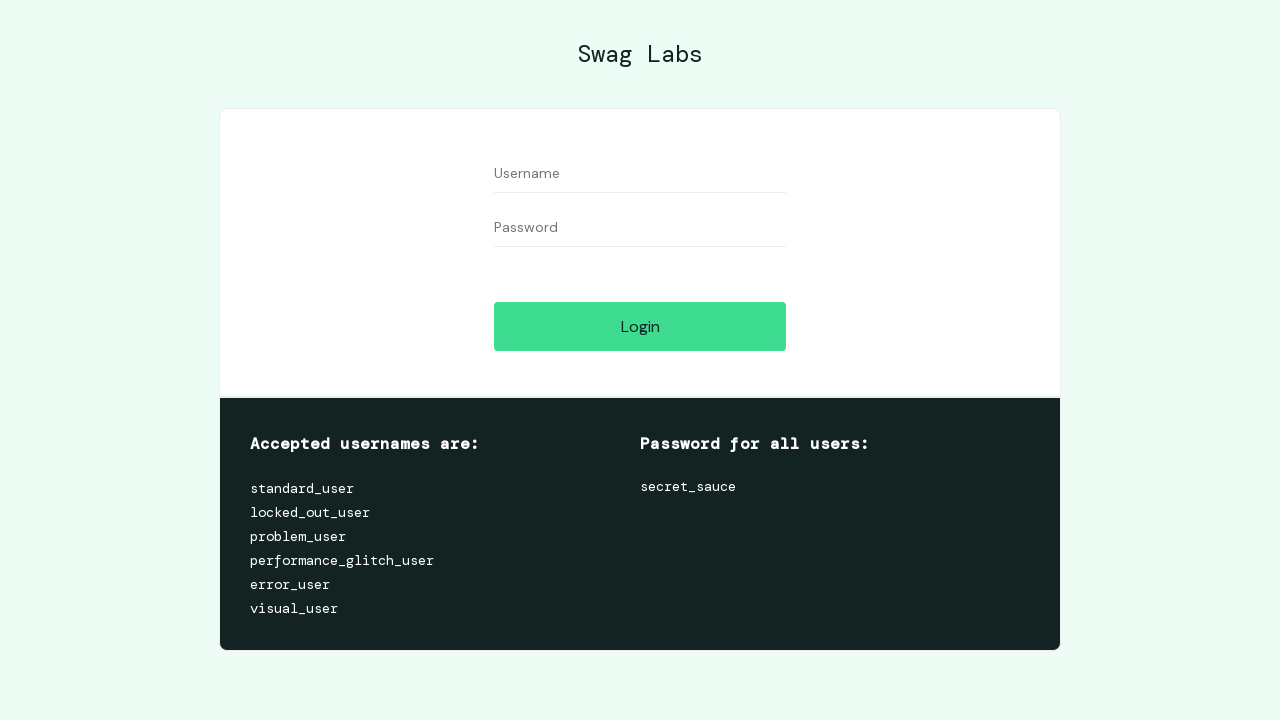

Located error X icons after dismissal attempt; count is 0
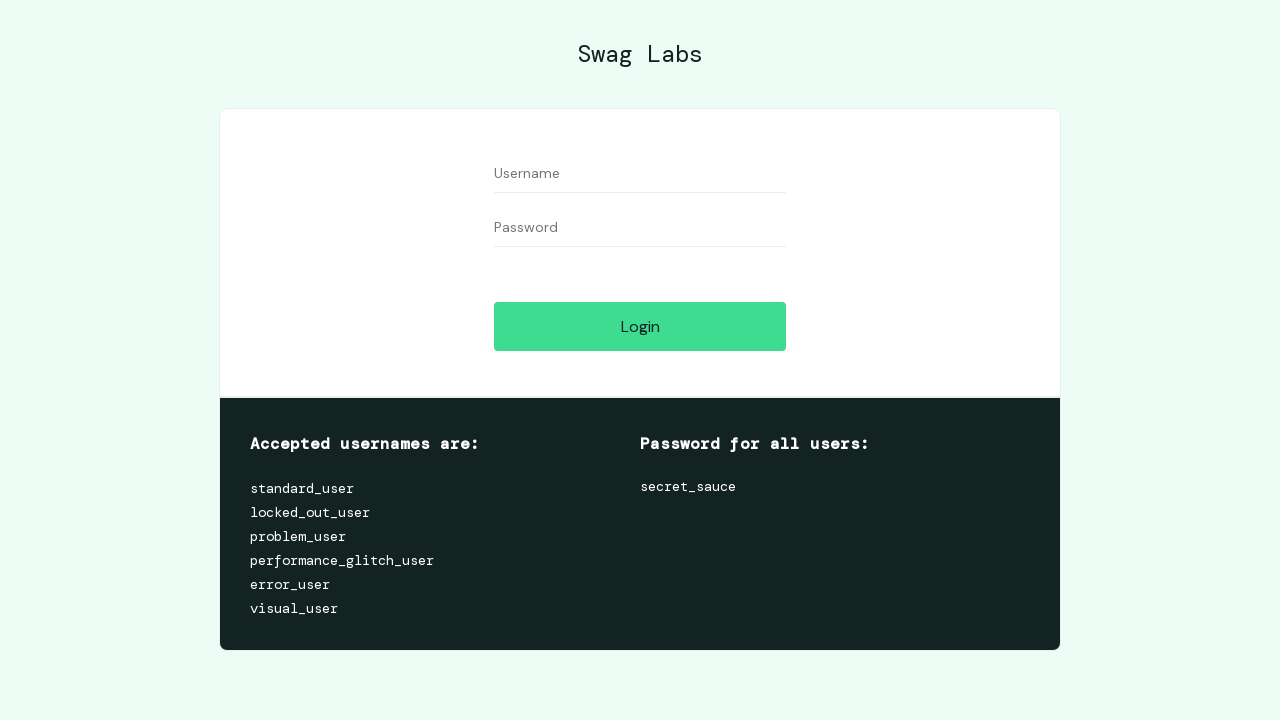

Verified that all X icons have disappeared after dismissing the error message
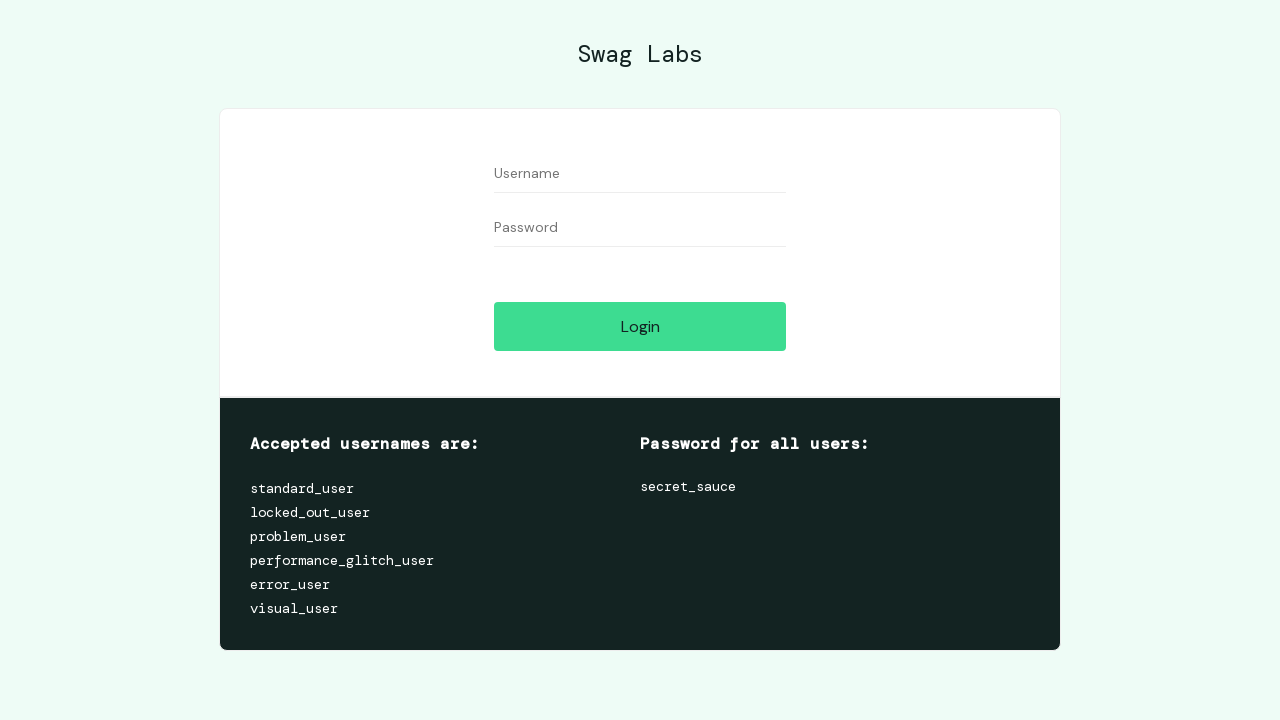

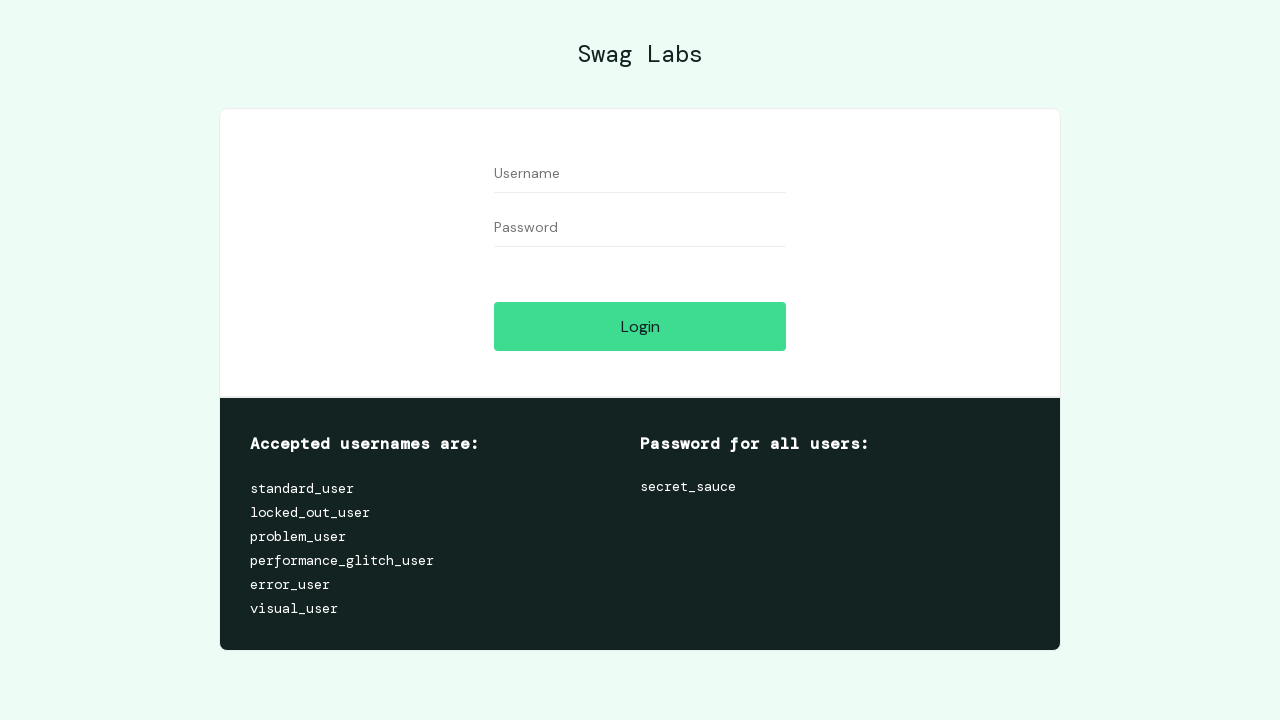